Tests dynamic loading page where an element is hidden initially, clicks a button to reveal it, and waits for the "Hello World!" text to become visible

Starting URL: https://the-internet.herokuapp.com/dynamic_loading/1

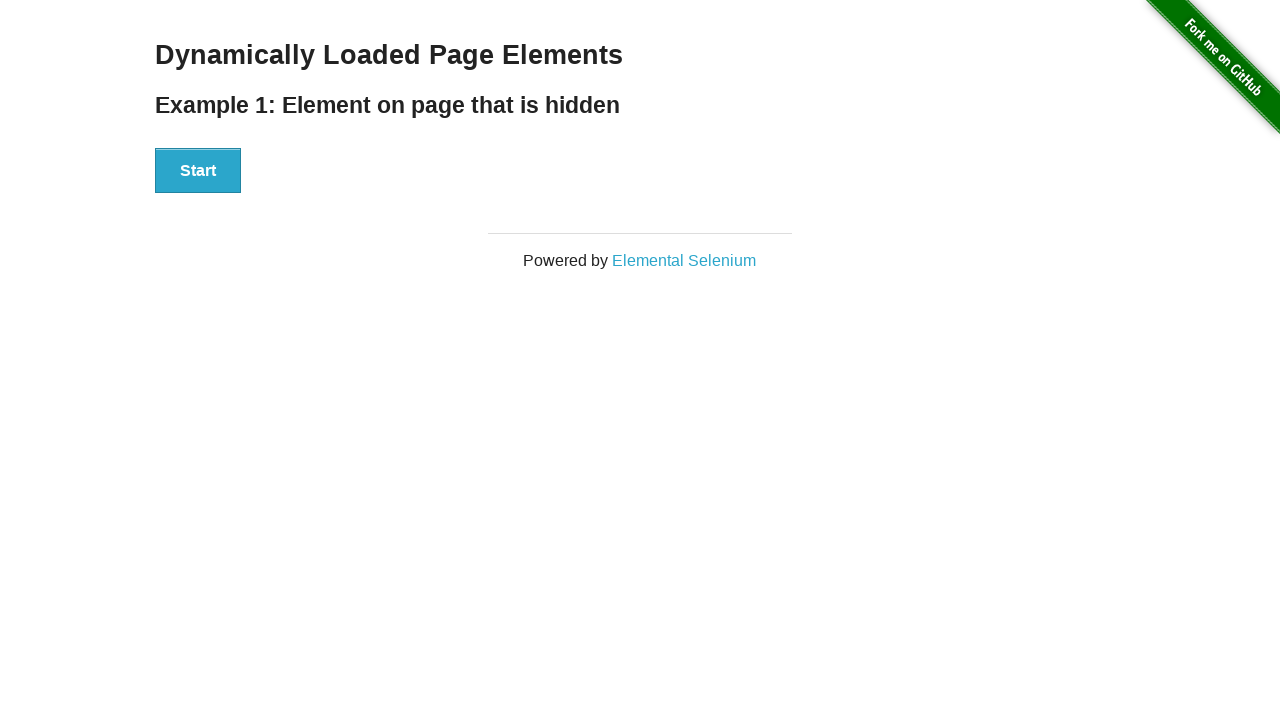

Clicked start button to trigger dynamic loading at (198, 171) on #start > button
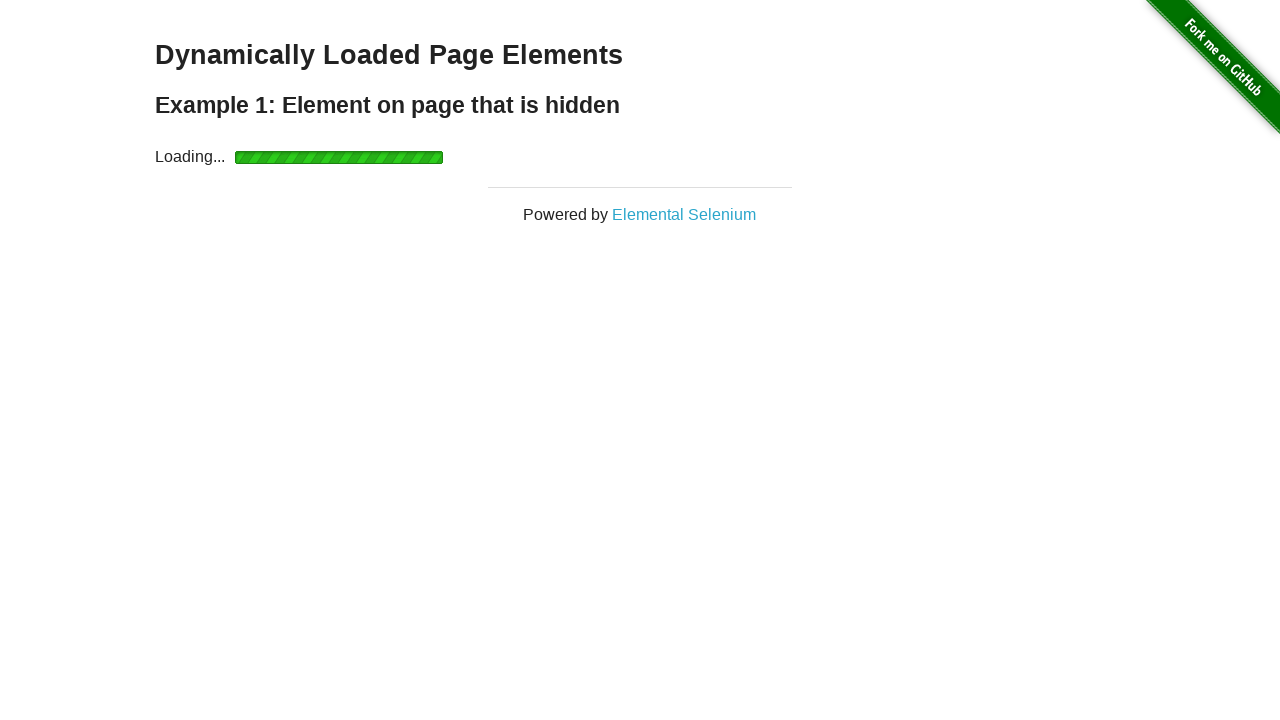

Waited for 'Hello World!' text element to become visible
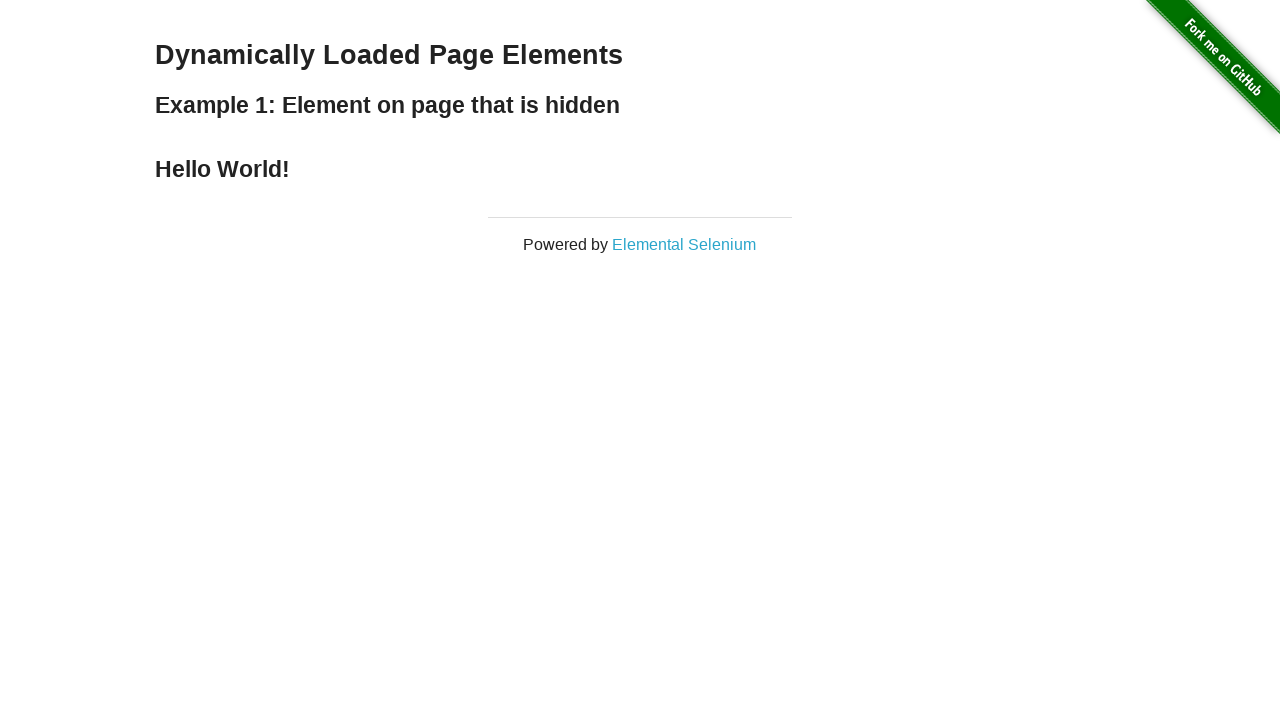

Verified that the text content is 'Hello World!'
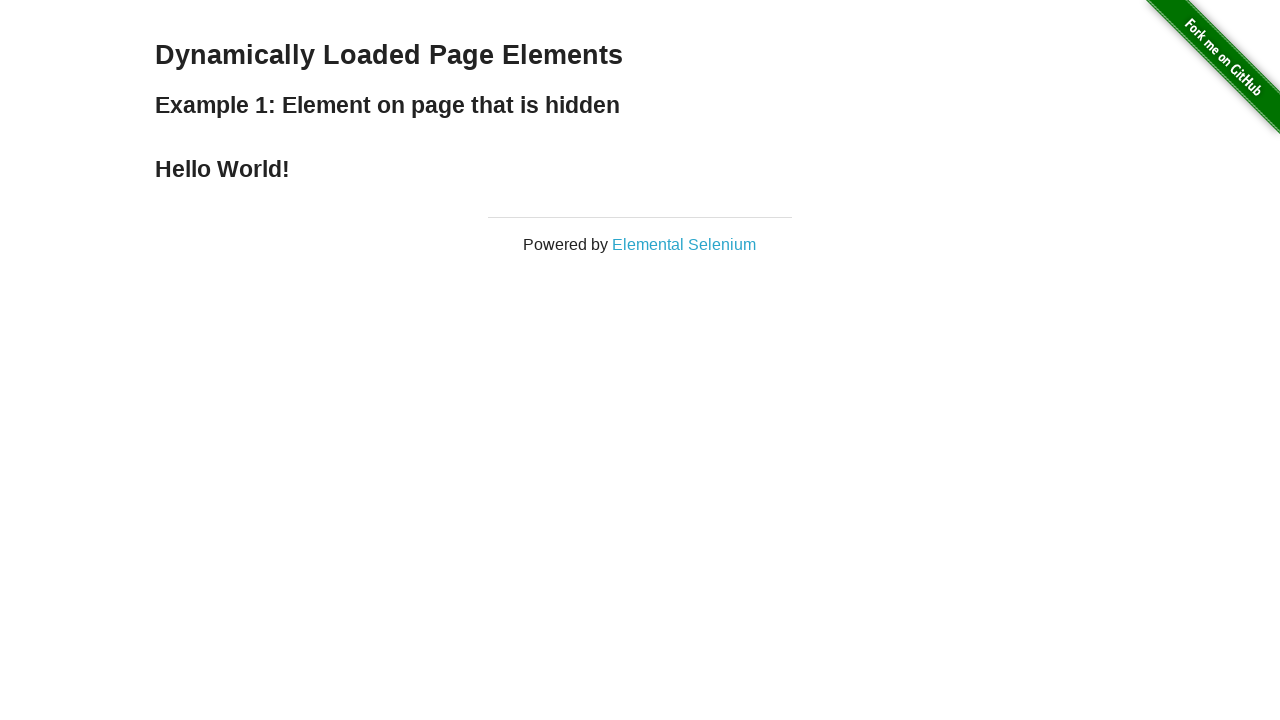

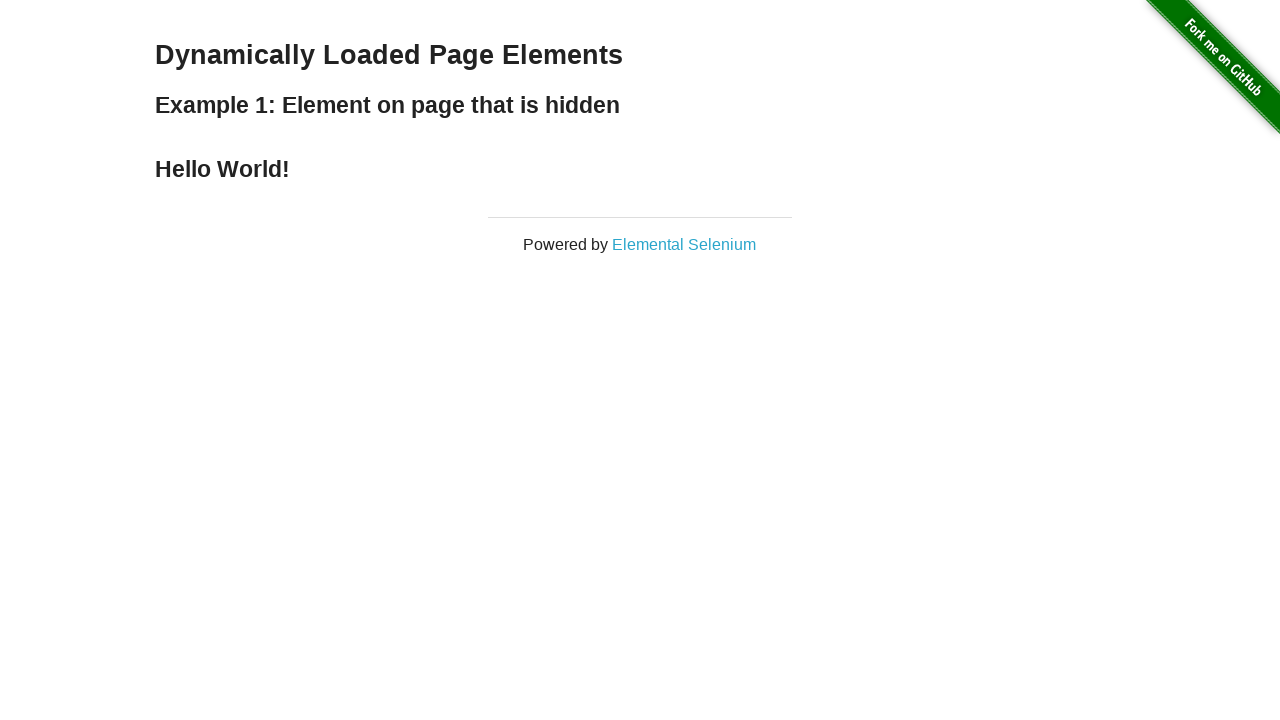